Tests table sorting on the second table with helpful markup by clicking the Due column header using class selectors

Starting URL: http://the-internet.herokuapp.com/tables

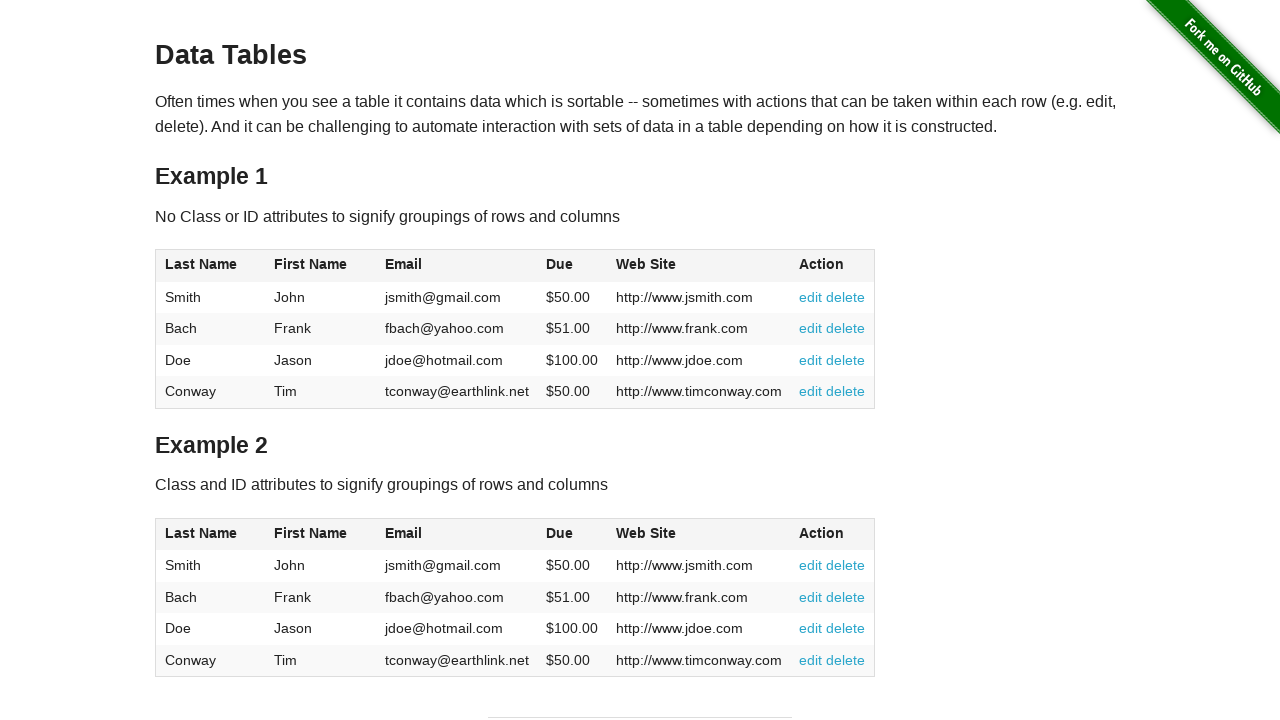

Clicked Due column header in table 2 to sort ascending at (560, 533) on #table2 thead .dues
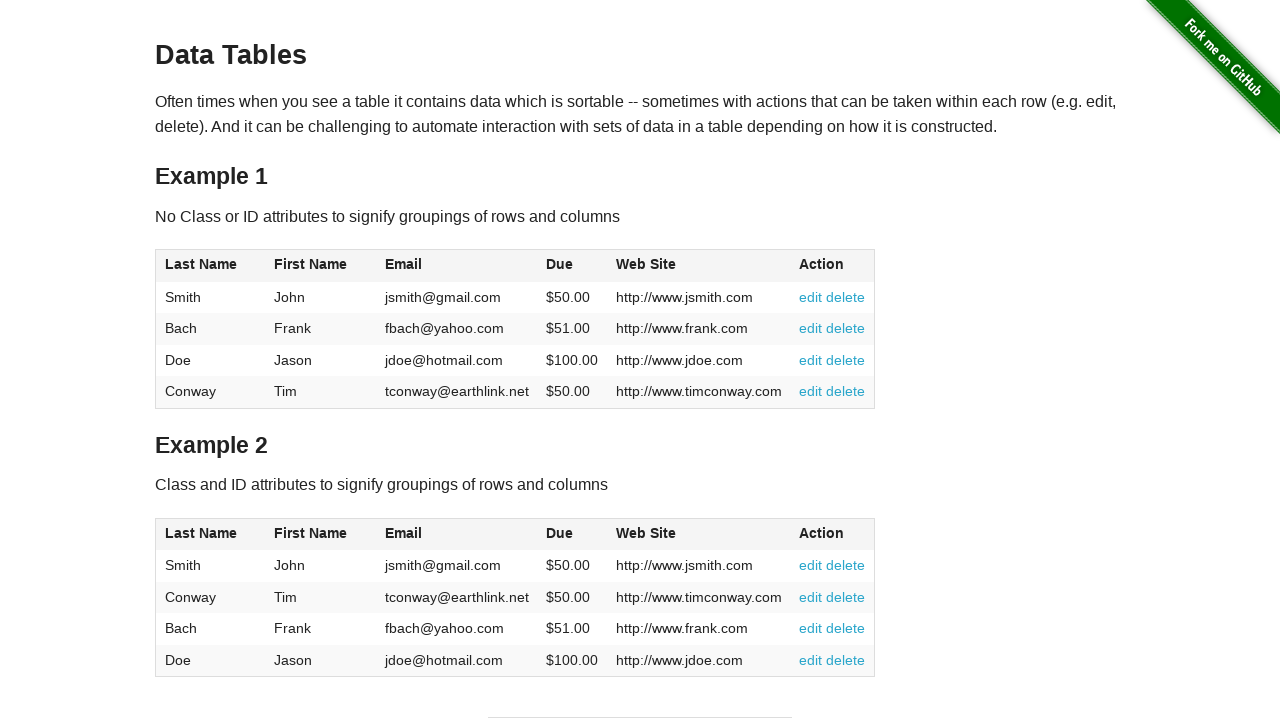

Table data loaded after sorting by Due column
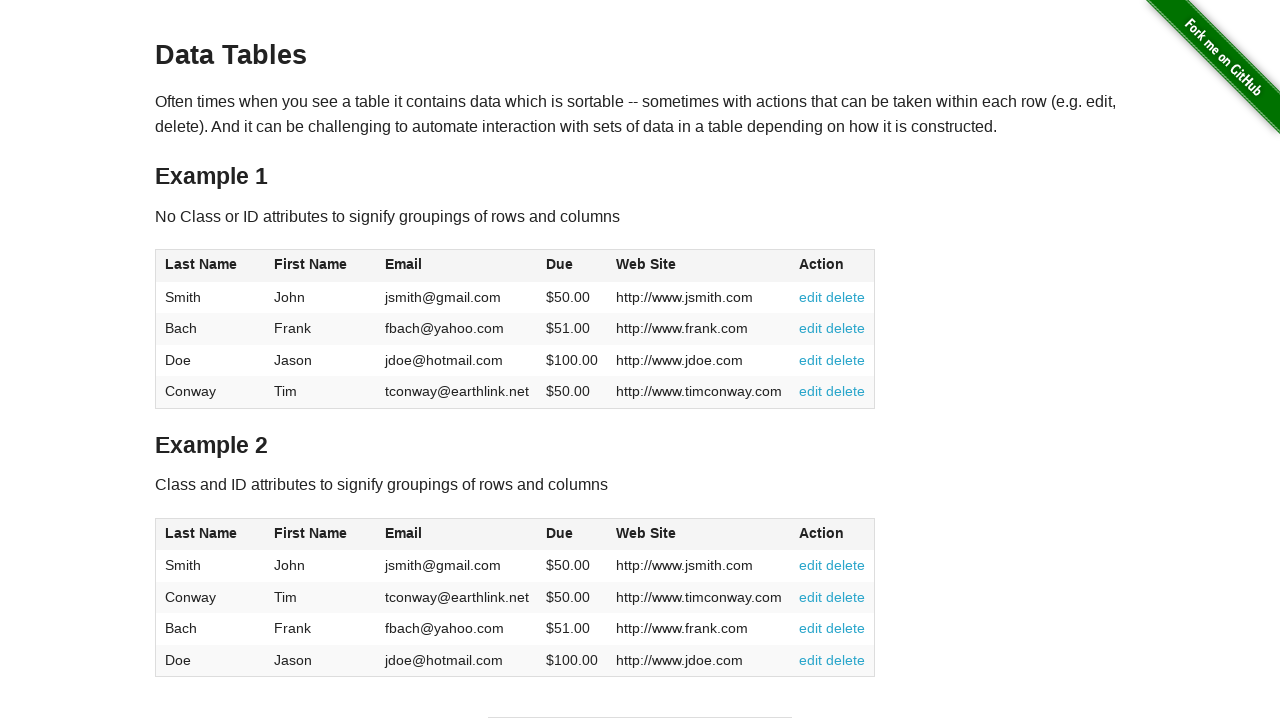

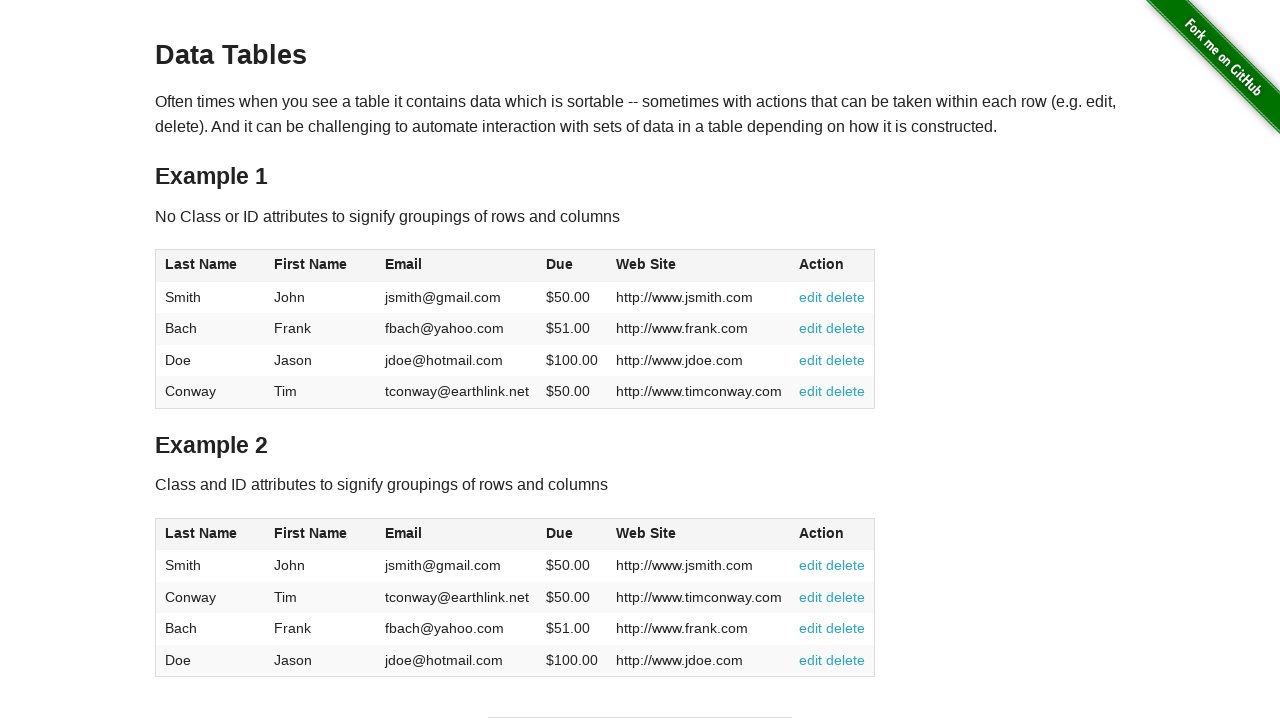